Tests drag-and-drop functionality on jQuery UI demo page by dragging an element to a drop target within an iframe, then clicks a Button link in the main page navigation.

Starting URL: https://jqueryui.com/droppable/

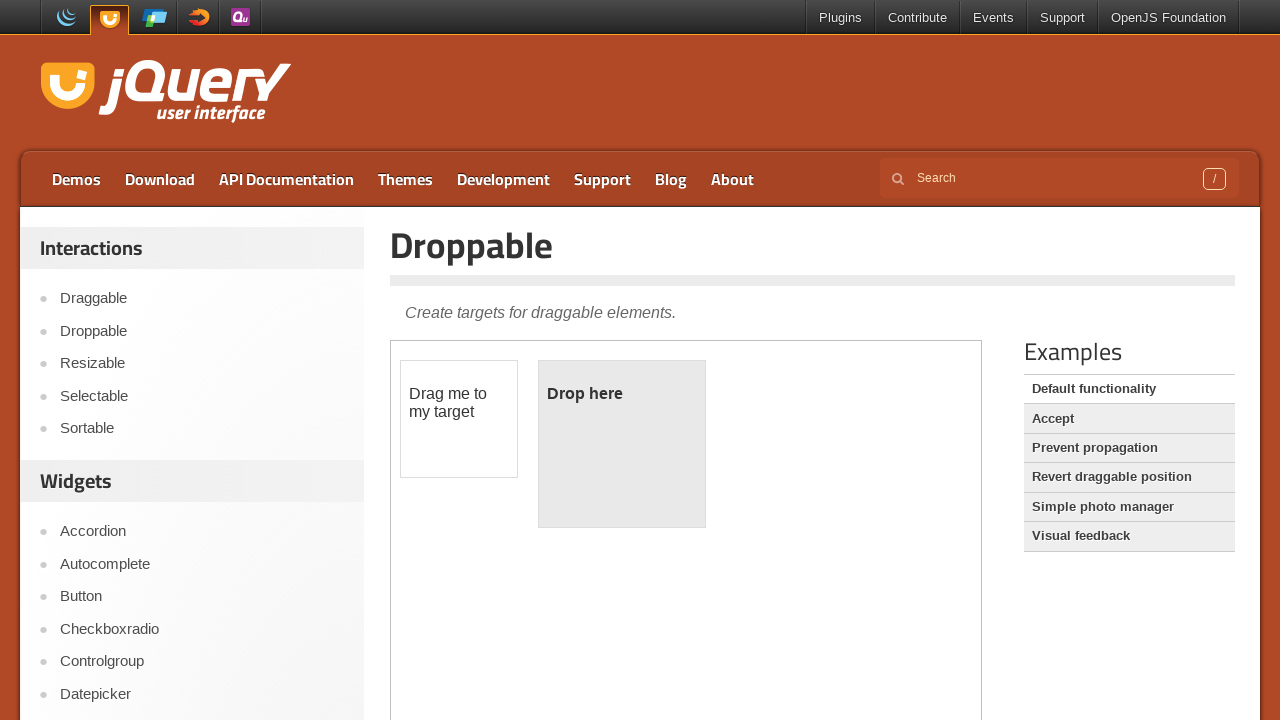

Waited for iframe to load on jQuery UI droppable demo page
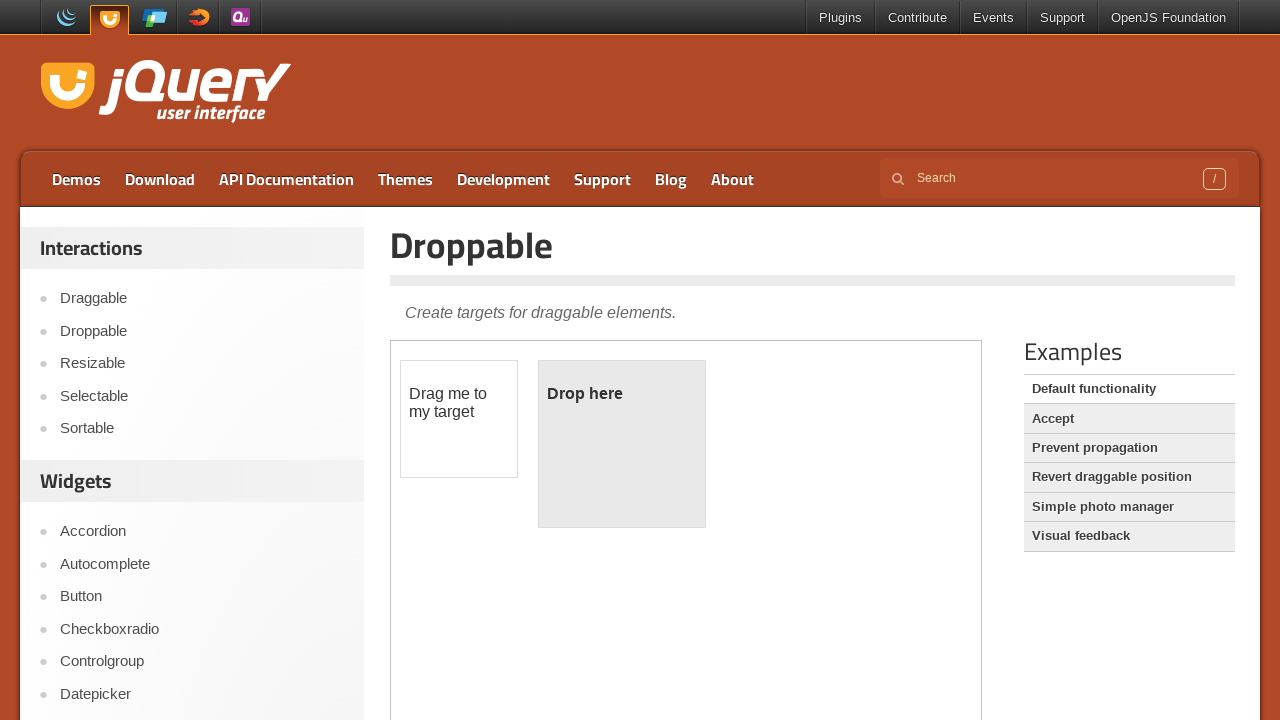

Located and selected the first iframe containing drag-drop demo
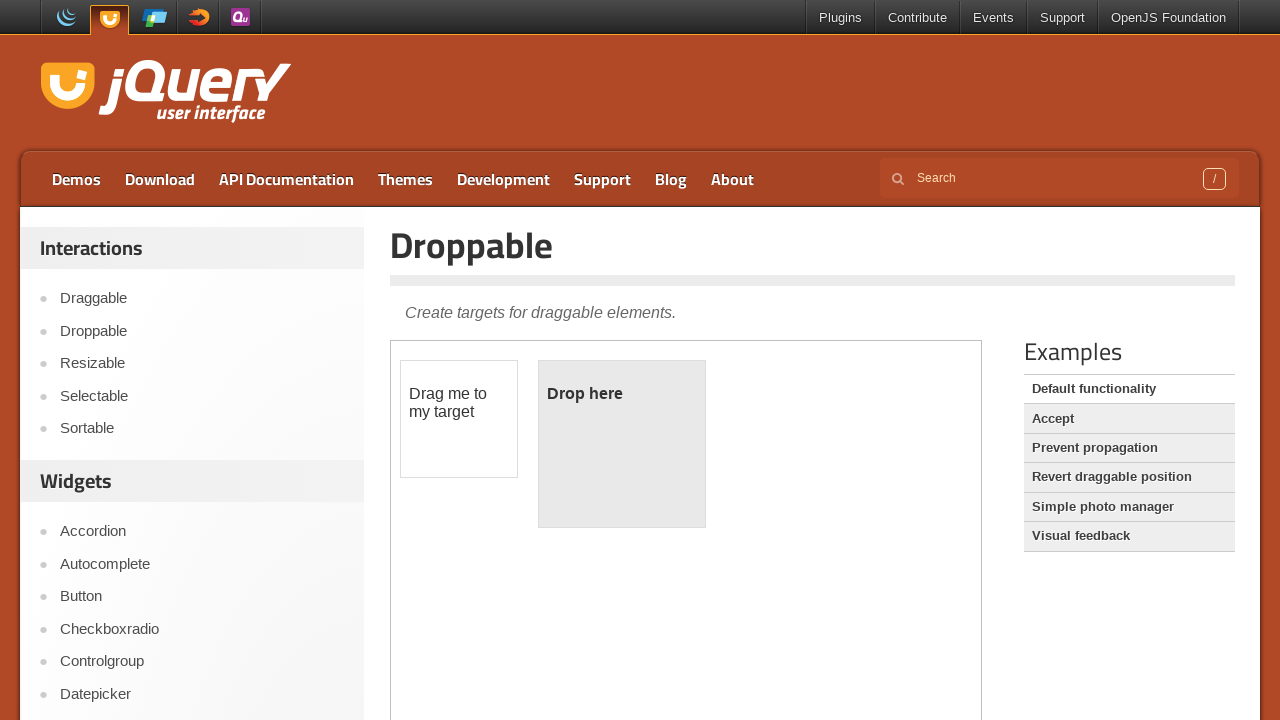

Located the draggable element (#draggable) within iframe
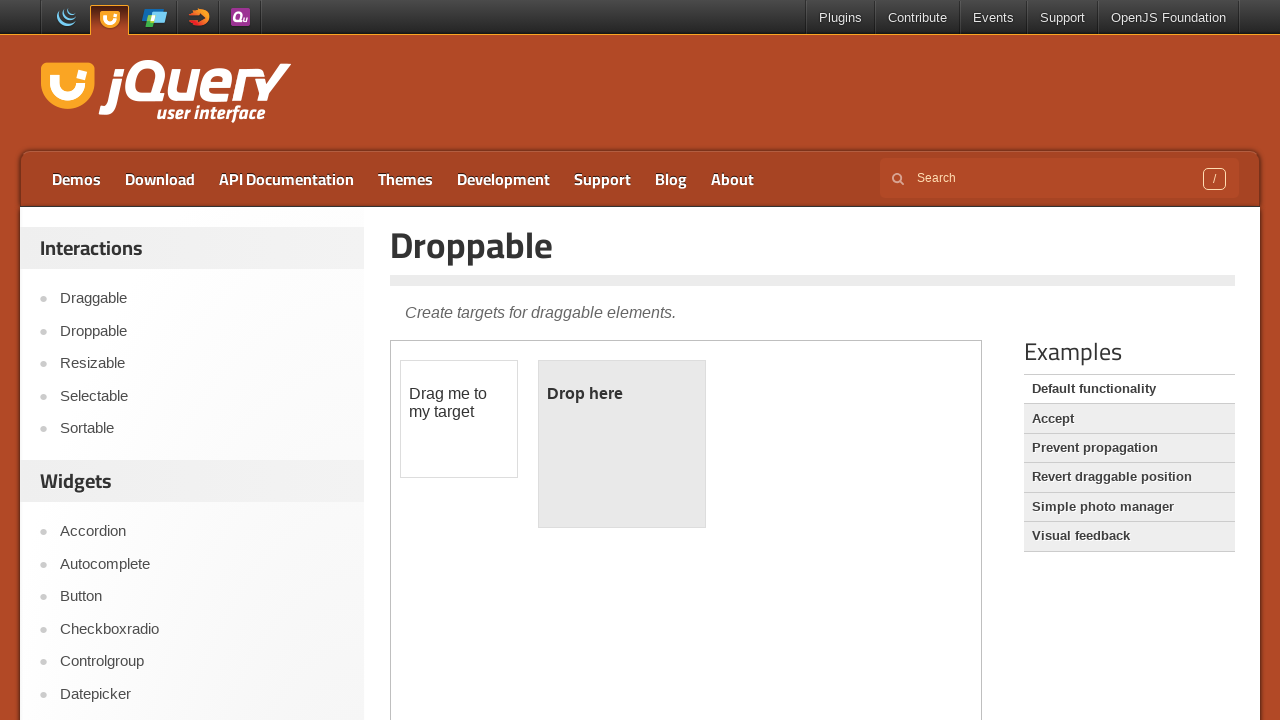

Located the droppable target element (#droppable) within iframe
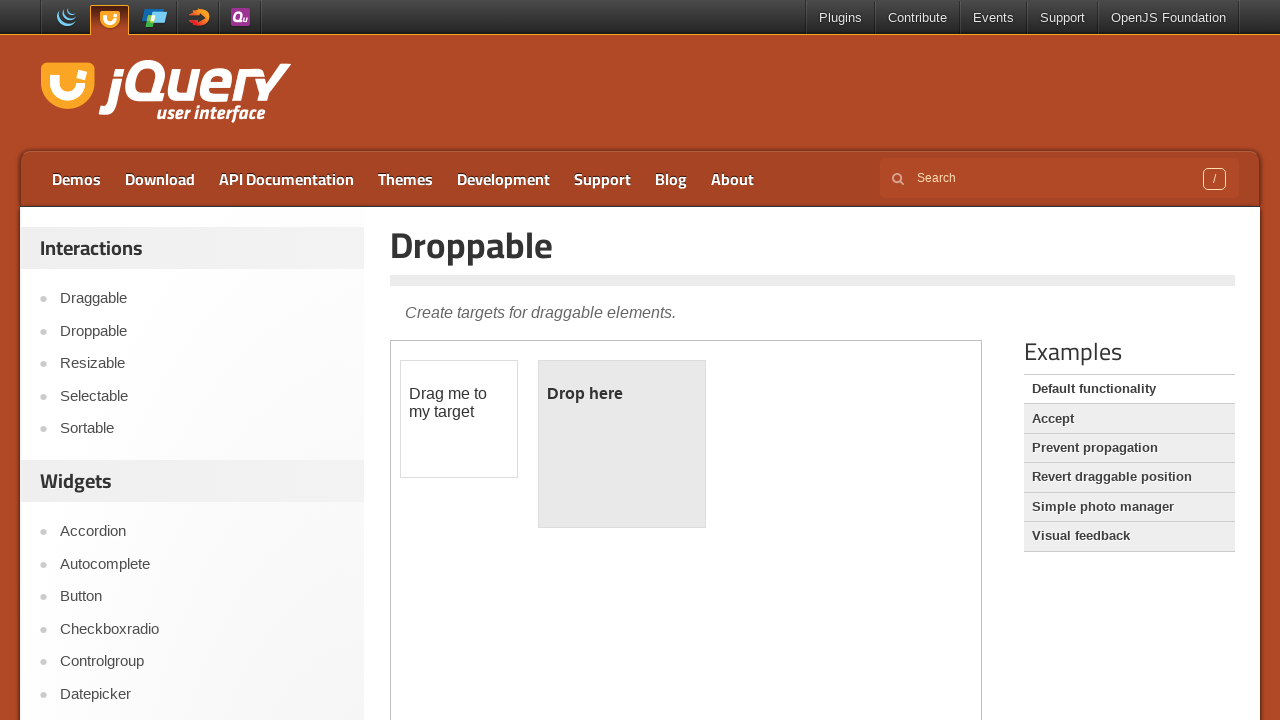

Dragged the draggable element onto the droppable target at (622, 444)
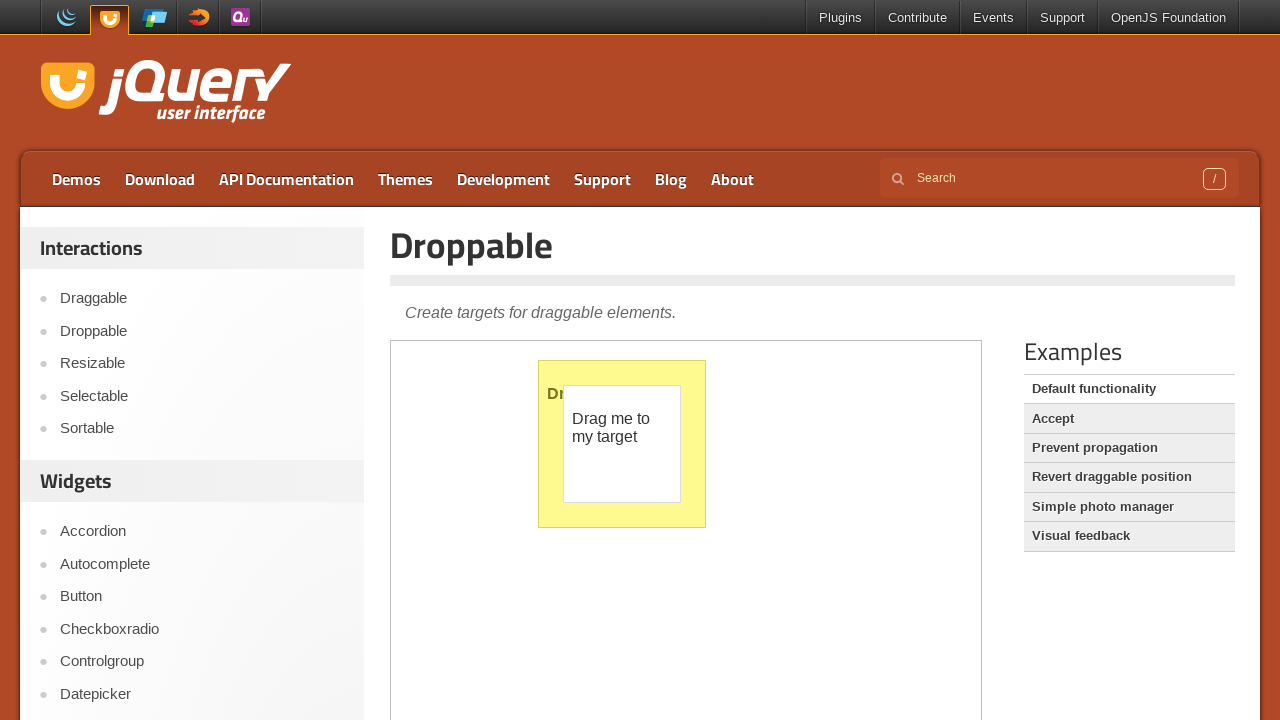

Waited 1 second for drag-drop animation to complete
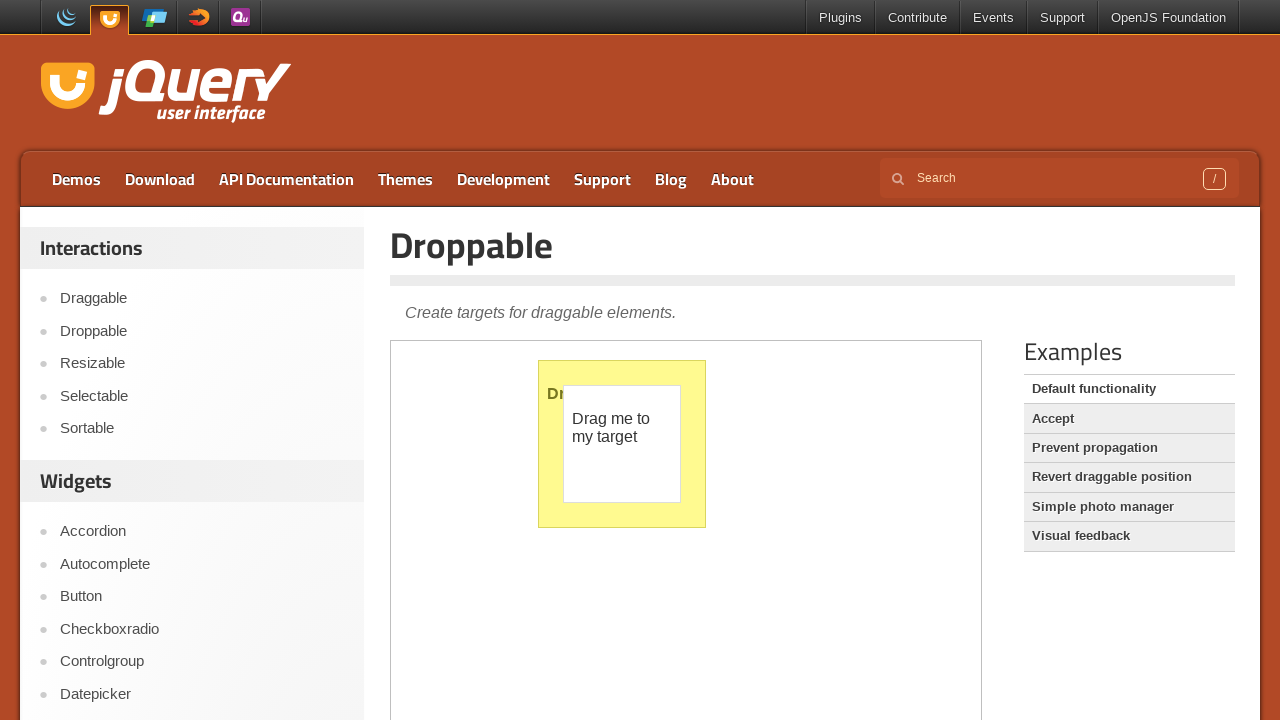

Clicked the 'Button' link in main page navigation at (202, 597) on a:has-text('Button')
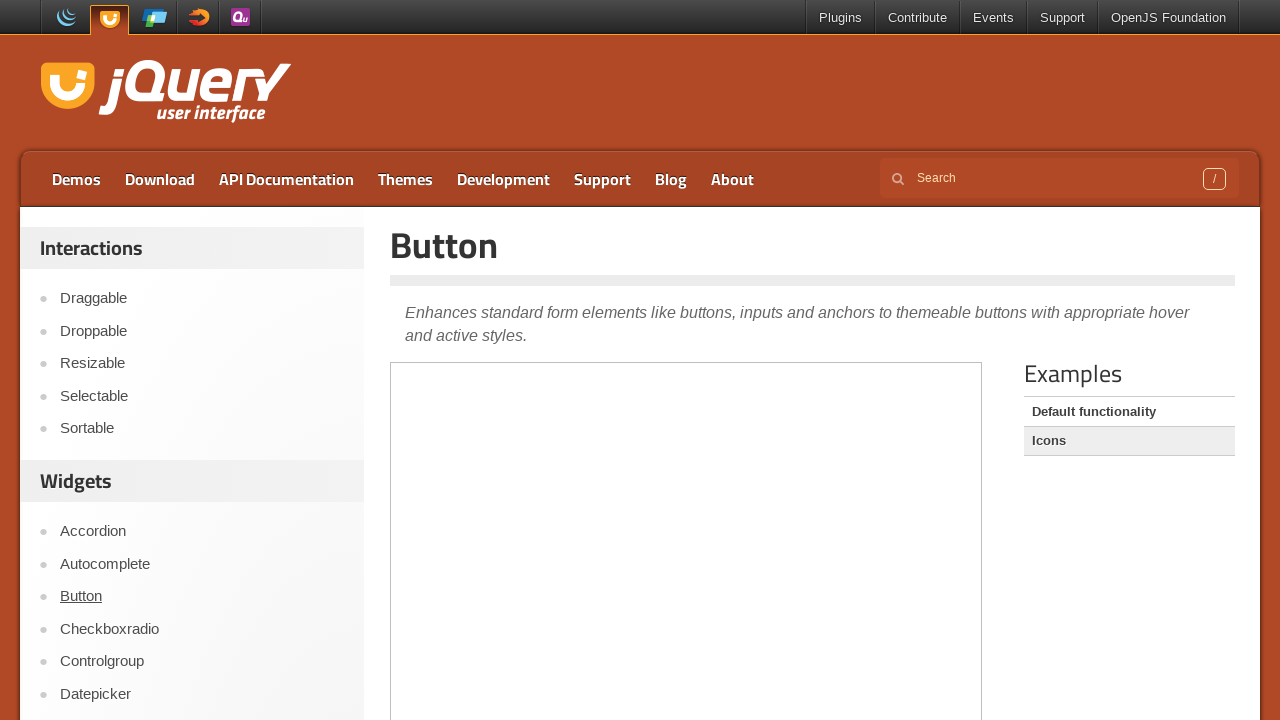

Waited for network idle state after clicking Button link
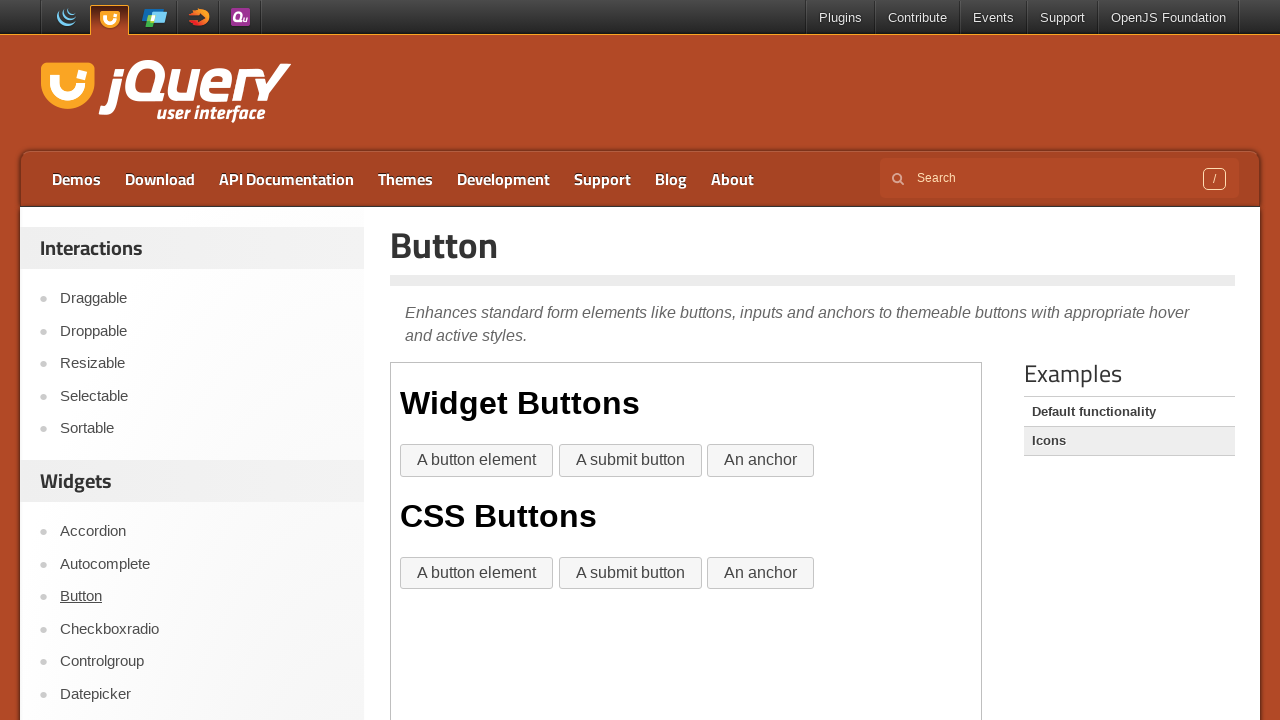

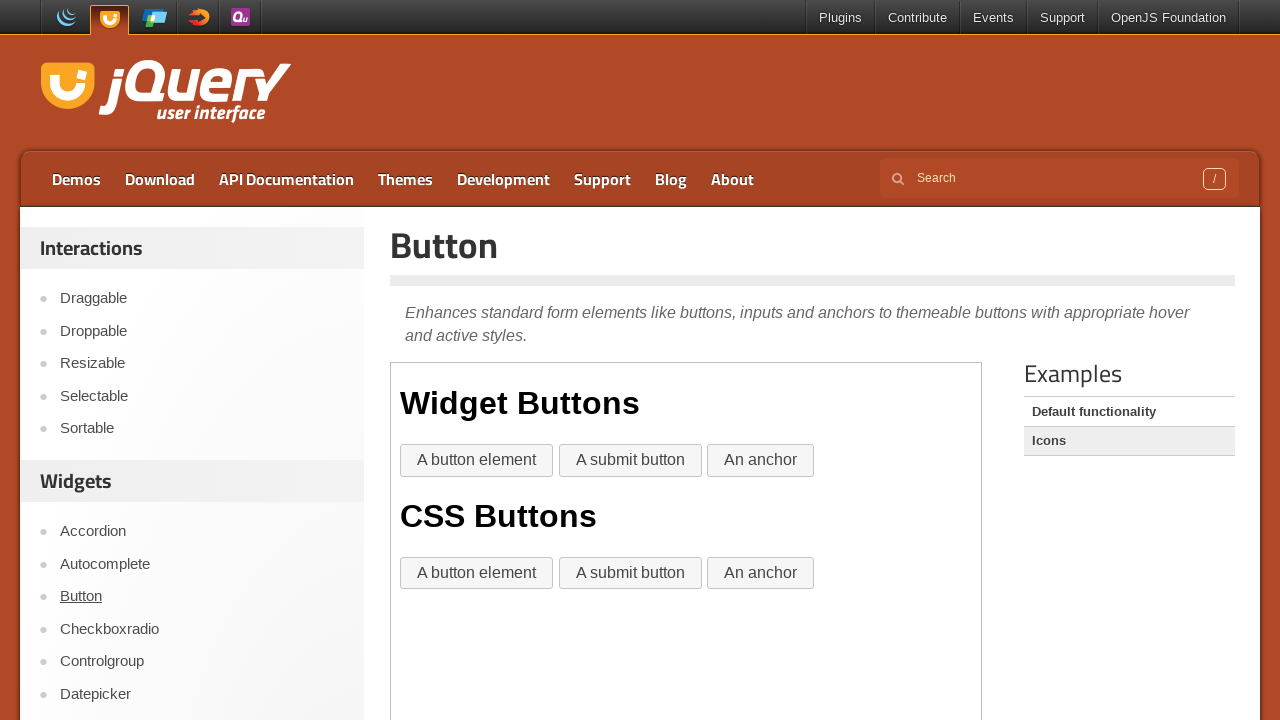